Tests that the page title of the University of Latvia website matches the expected value "Latvijas Universitāte"

Starting URL: https://www.lu.lv/

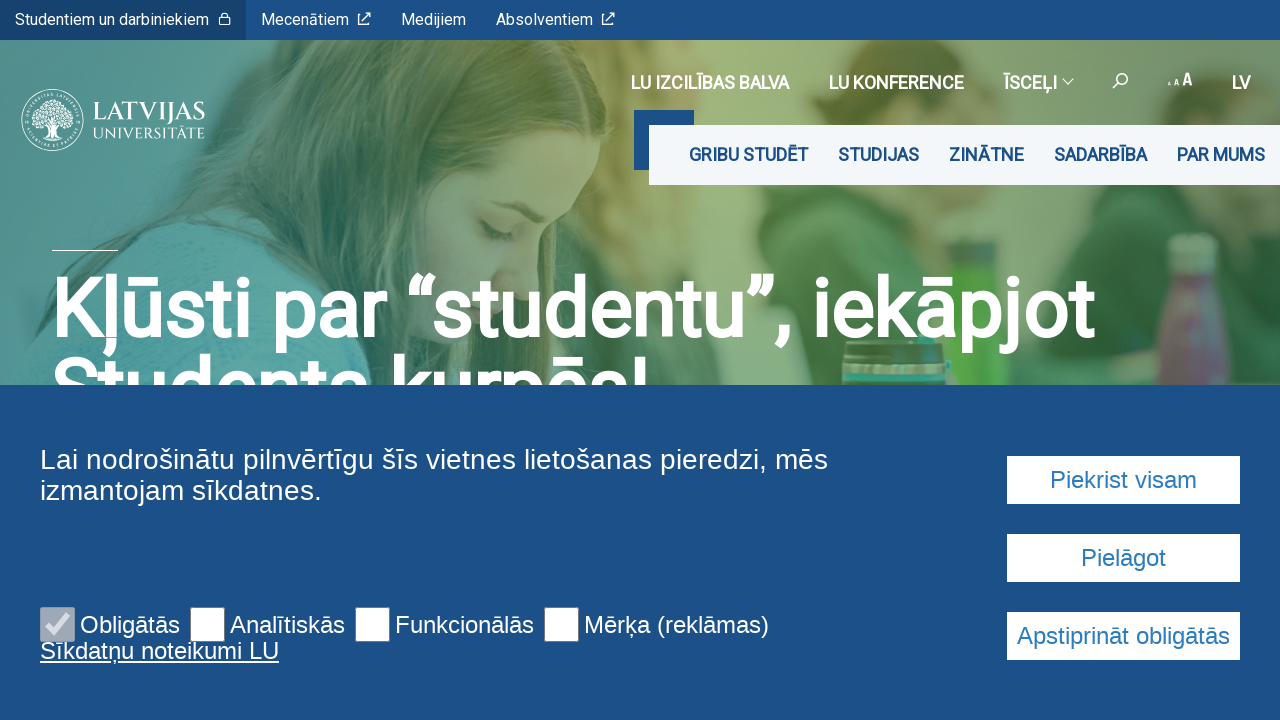

Set viewport size to 1920x1080
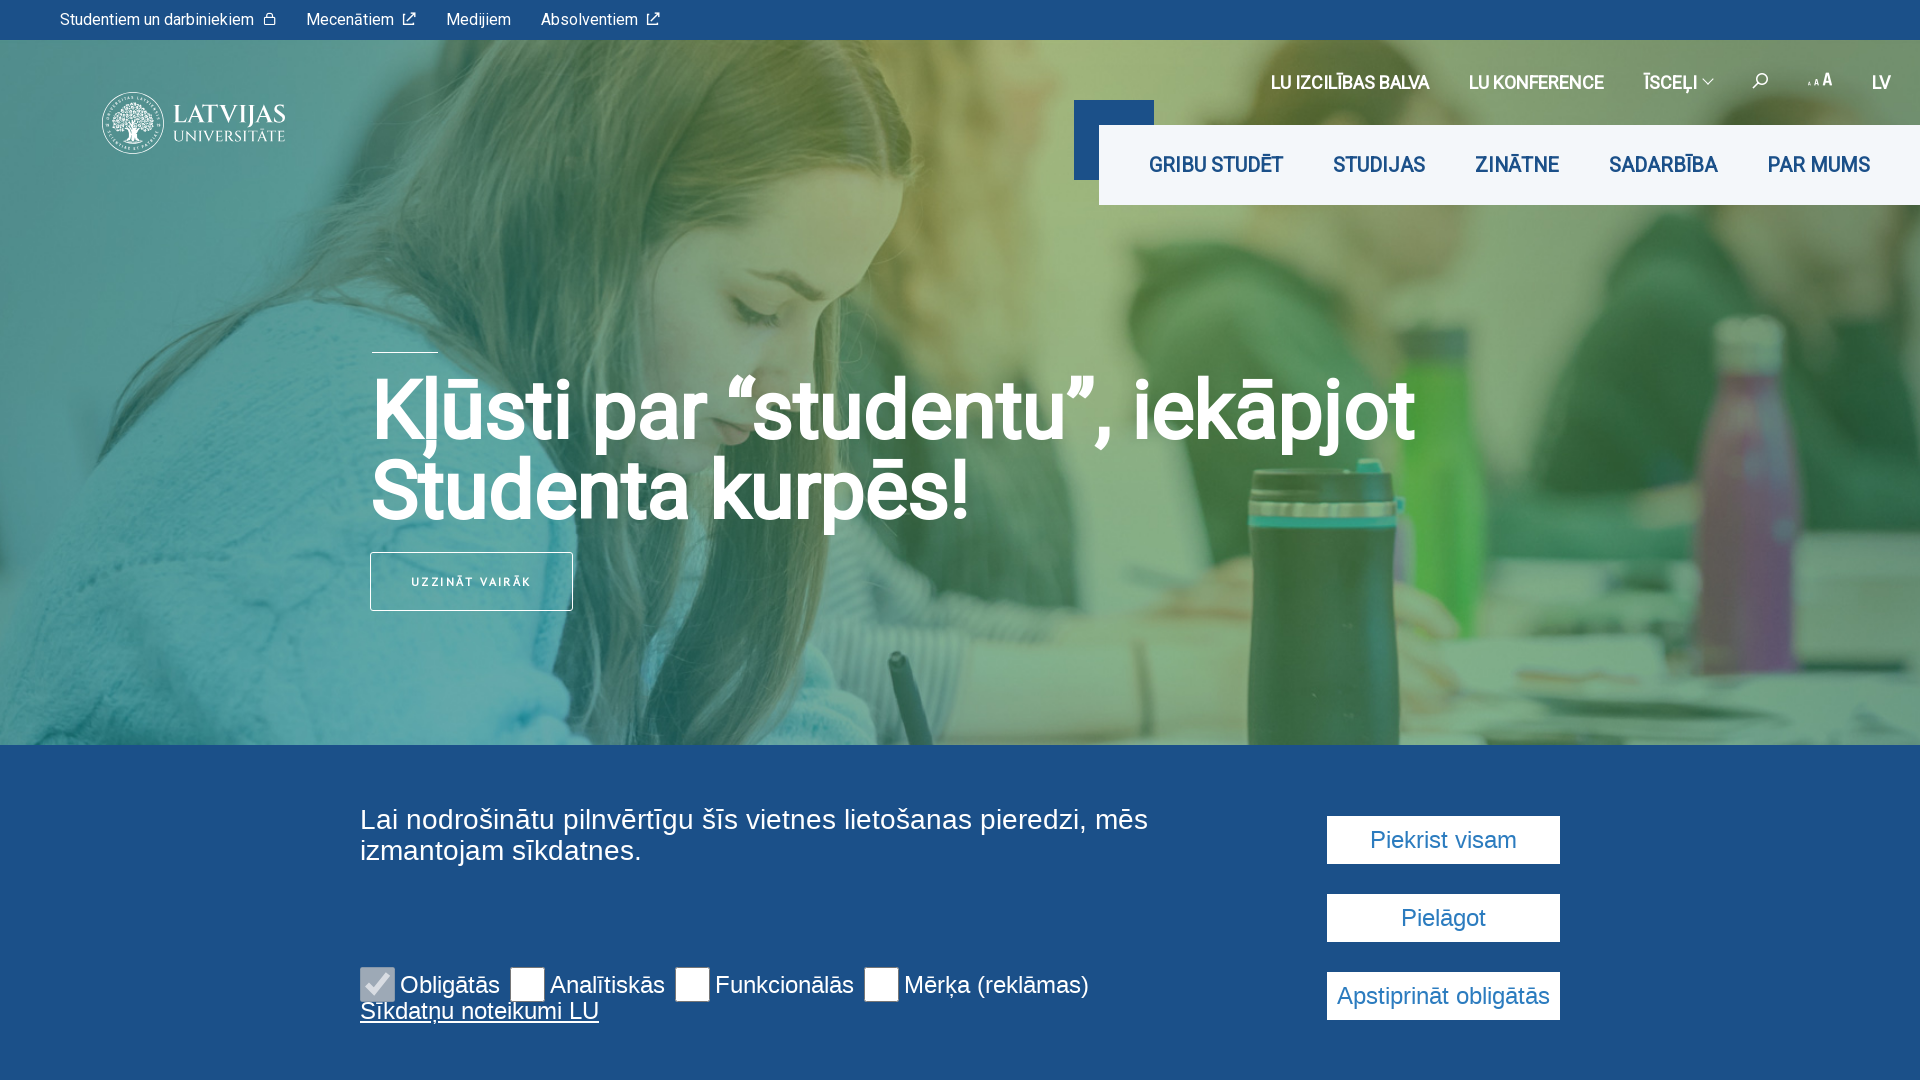

Retrieved page title: 'Latvijas Universitāte'
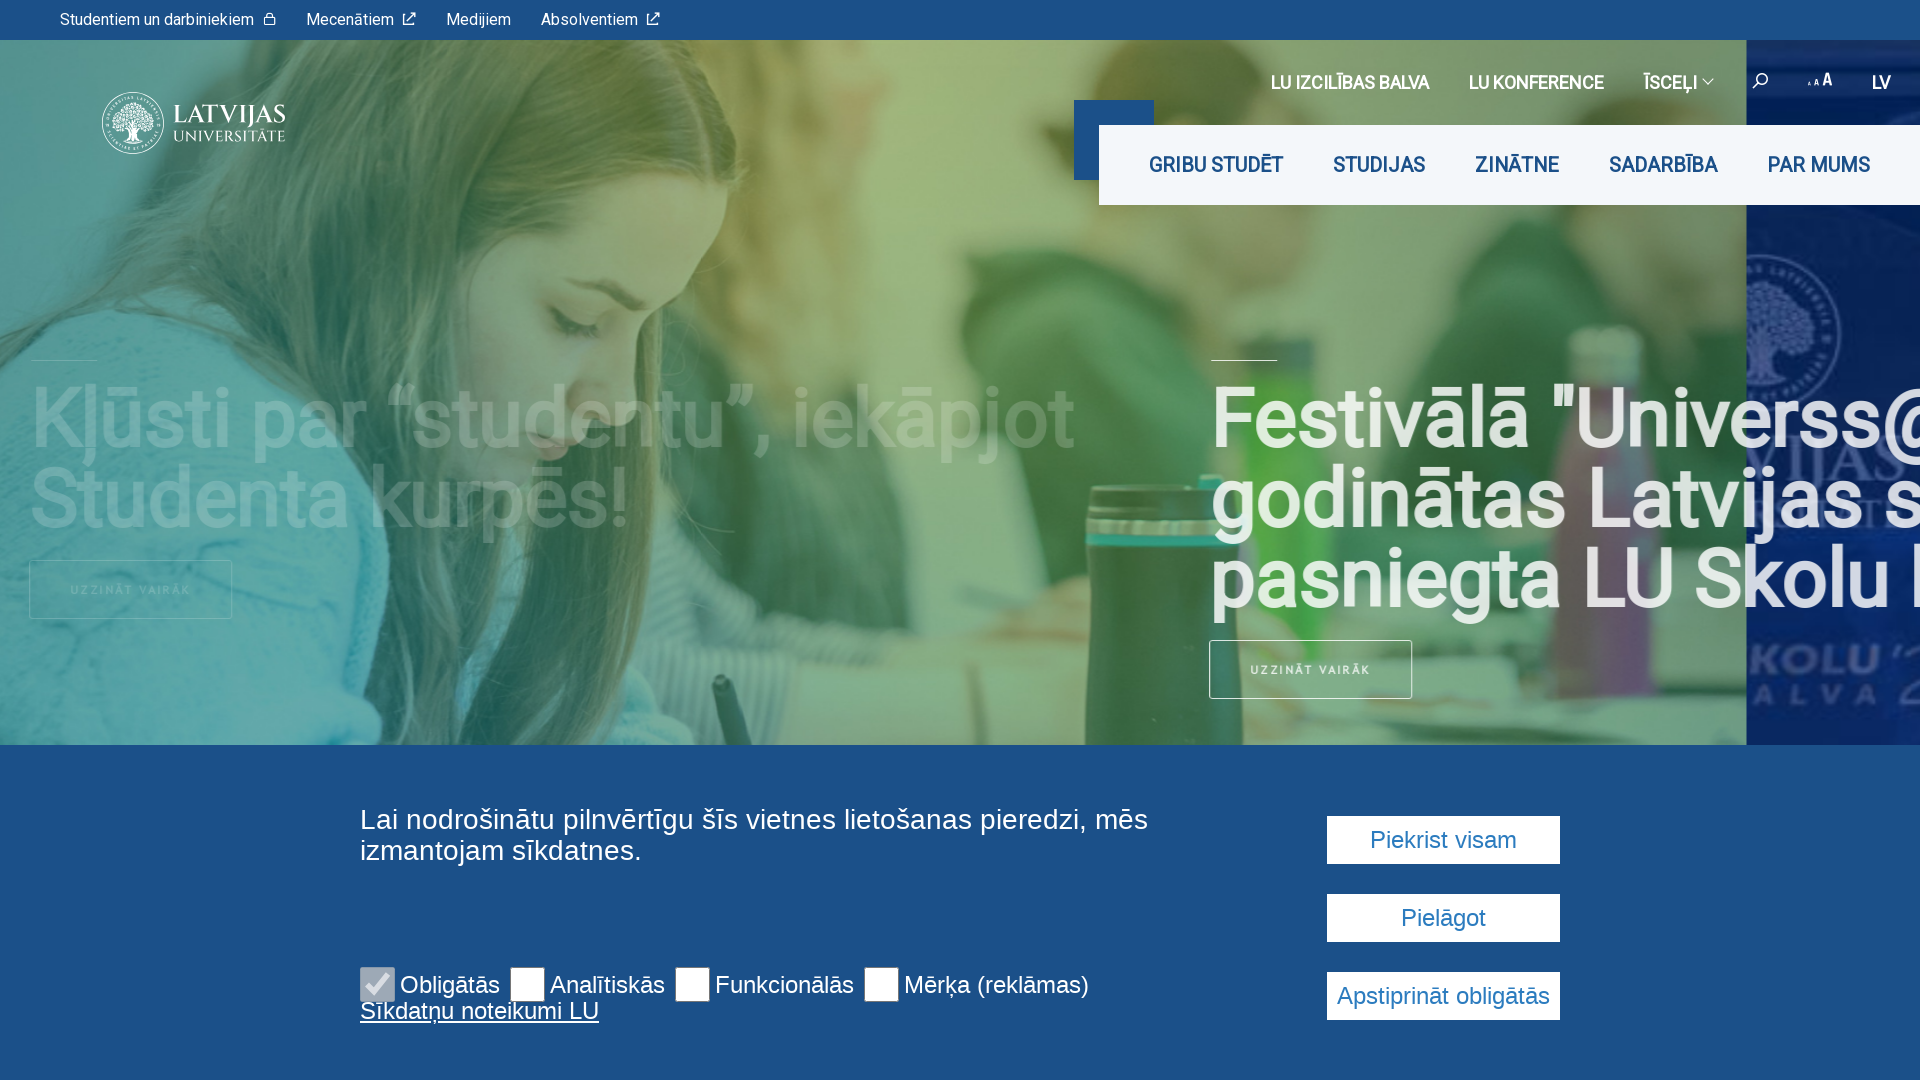

Asserted page title matches expected value 'Latvijas Universitāte'
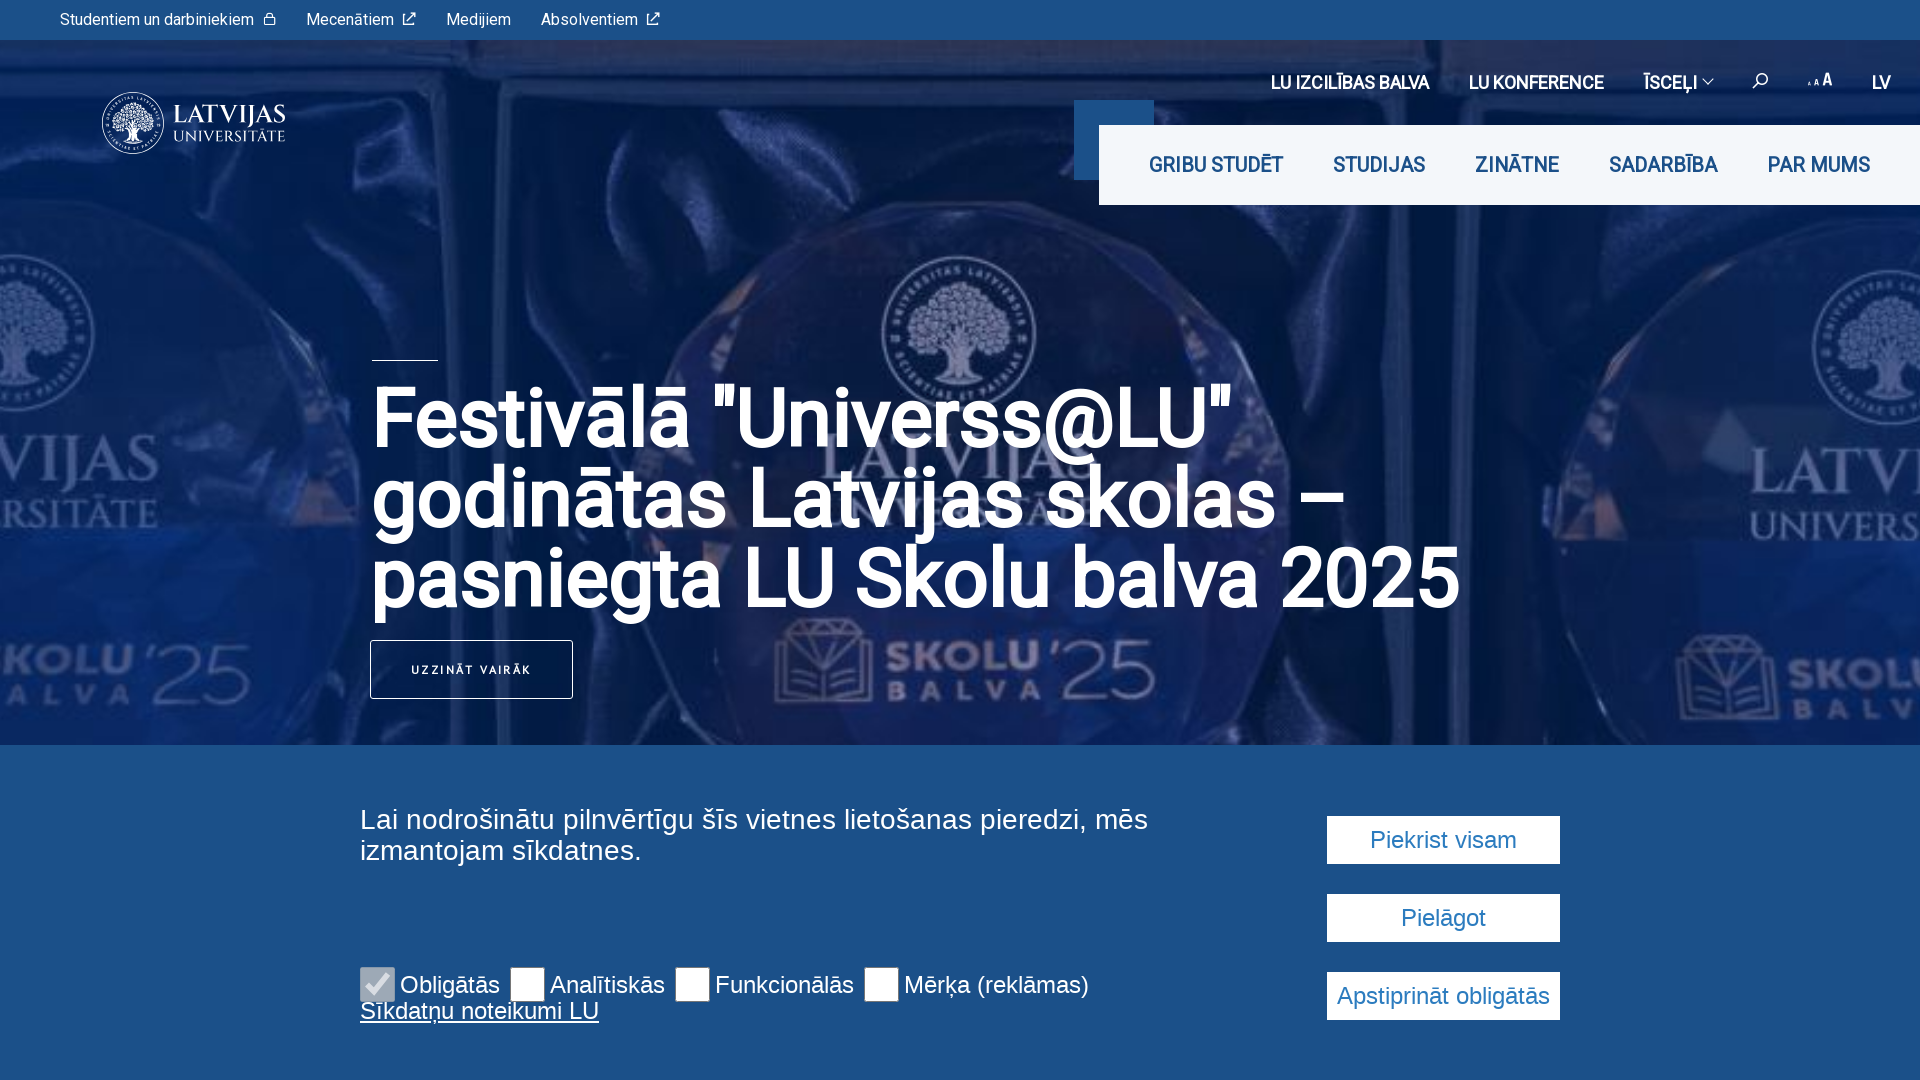

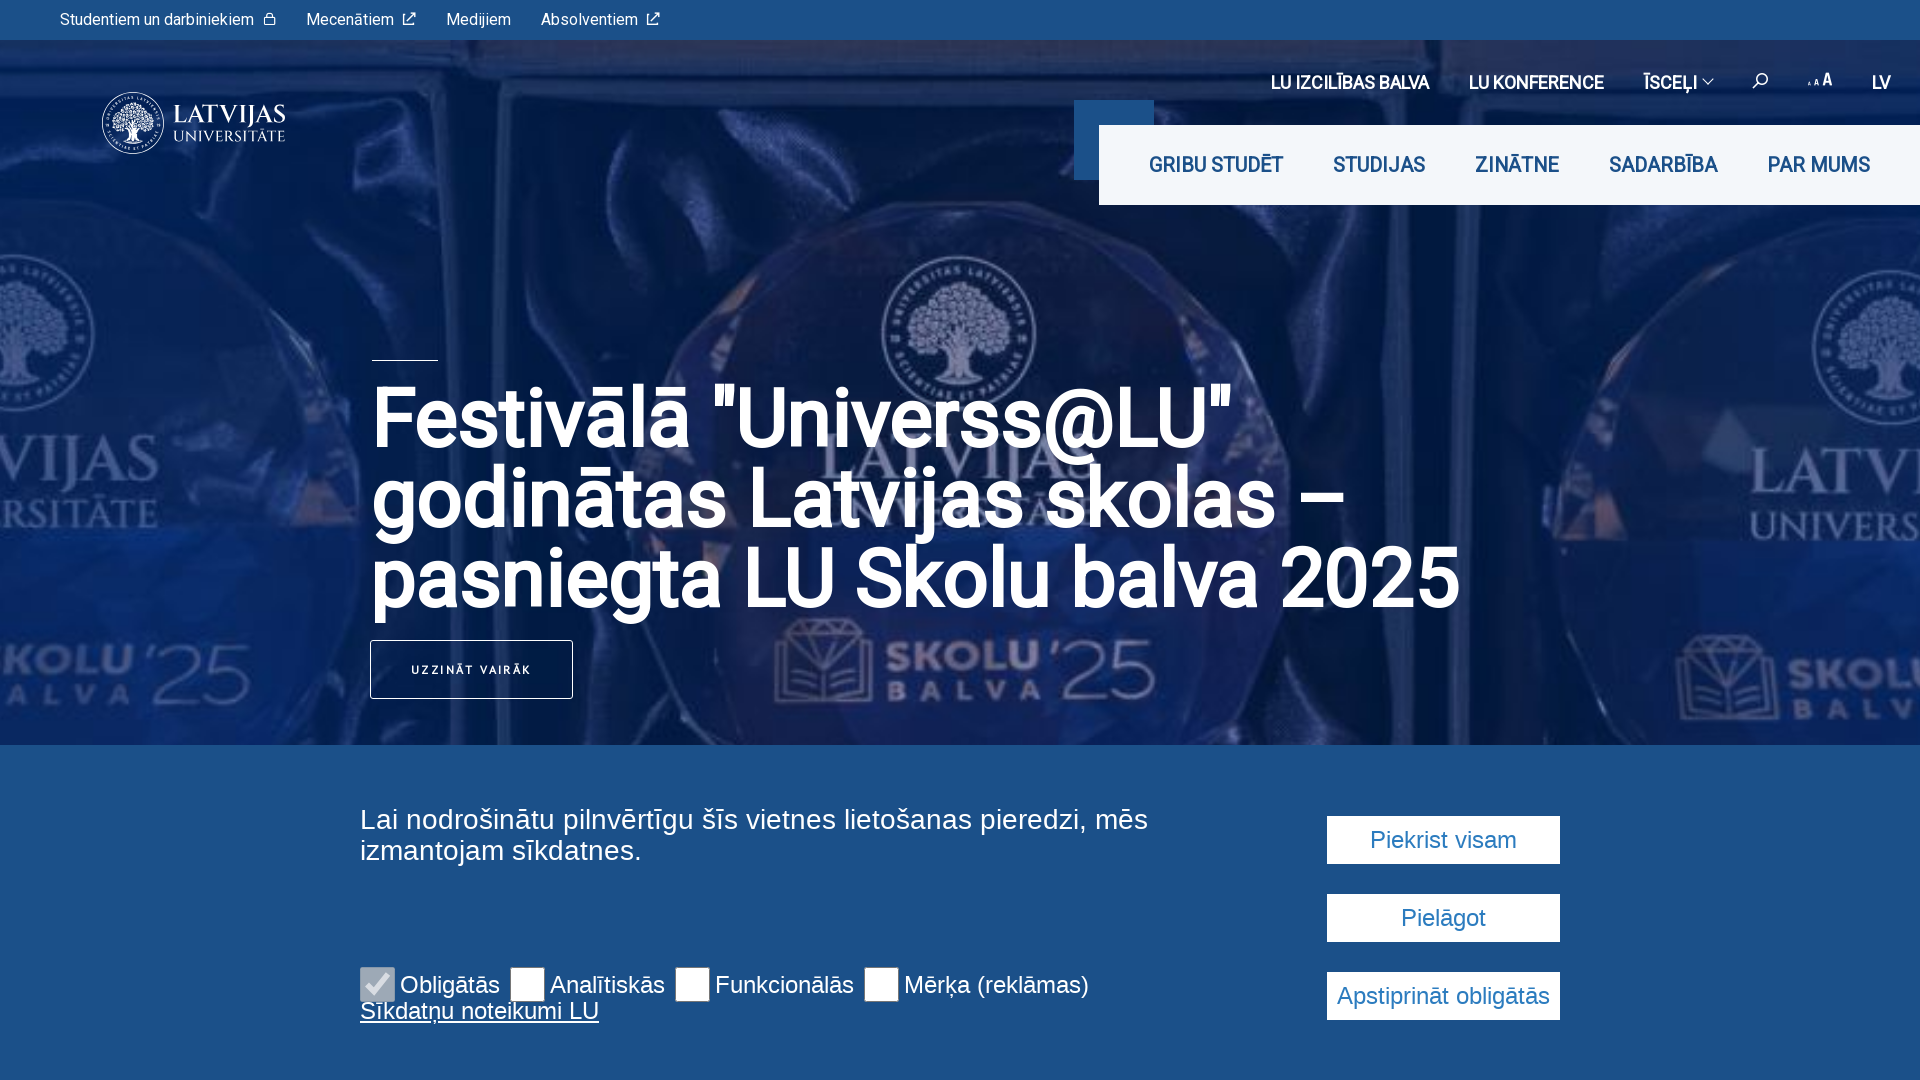